Navigates to the CrossBrowserTesting GitHub Pages site and clicks on the To-Do App link to open the to-do application.

Starting URL: http://crossbrowsertesting.github.io/

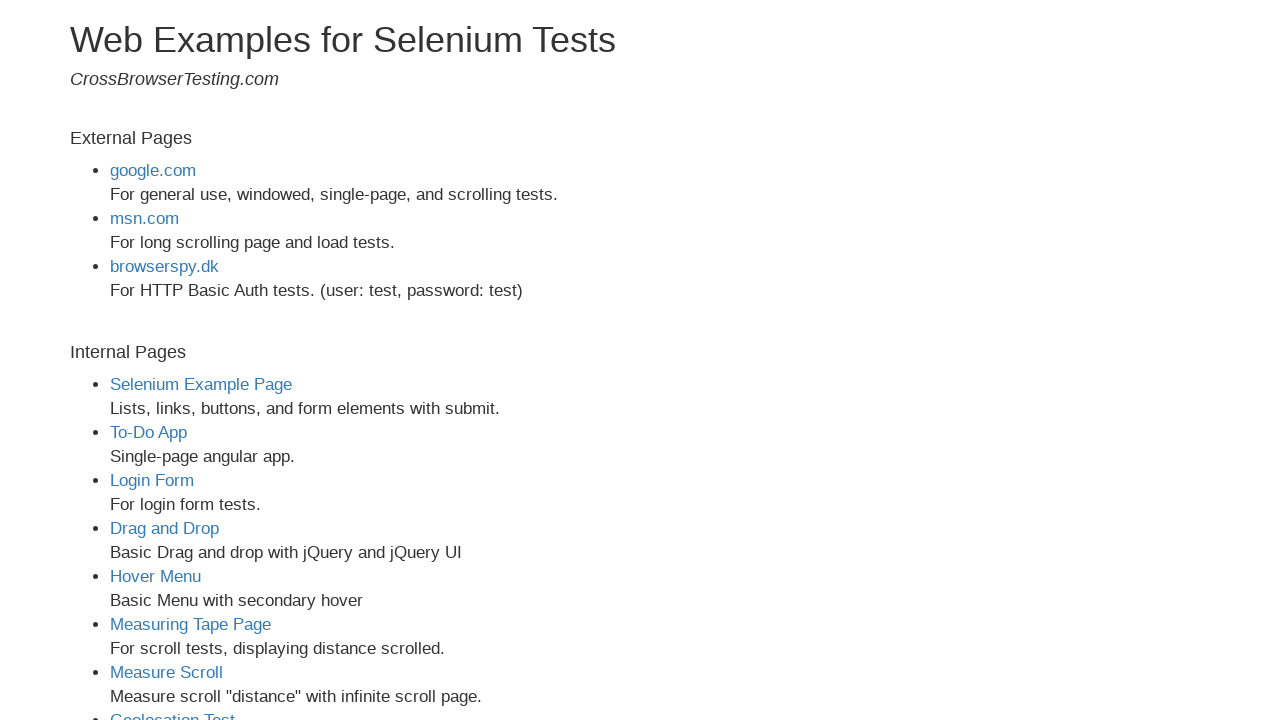

Navigated to CrossBrowserTesting GitHub Pages site
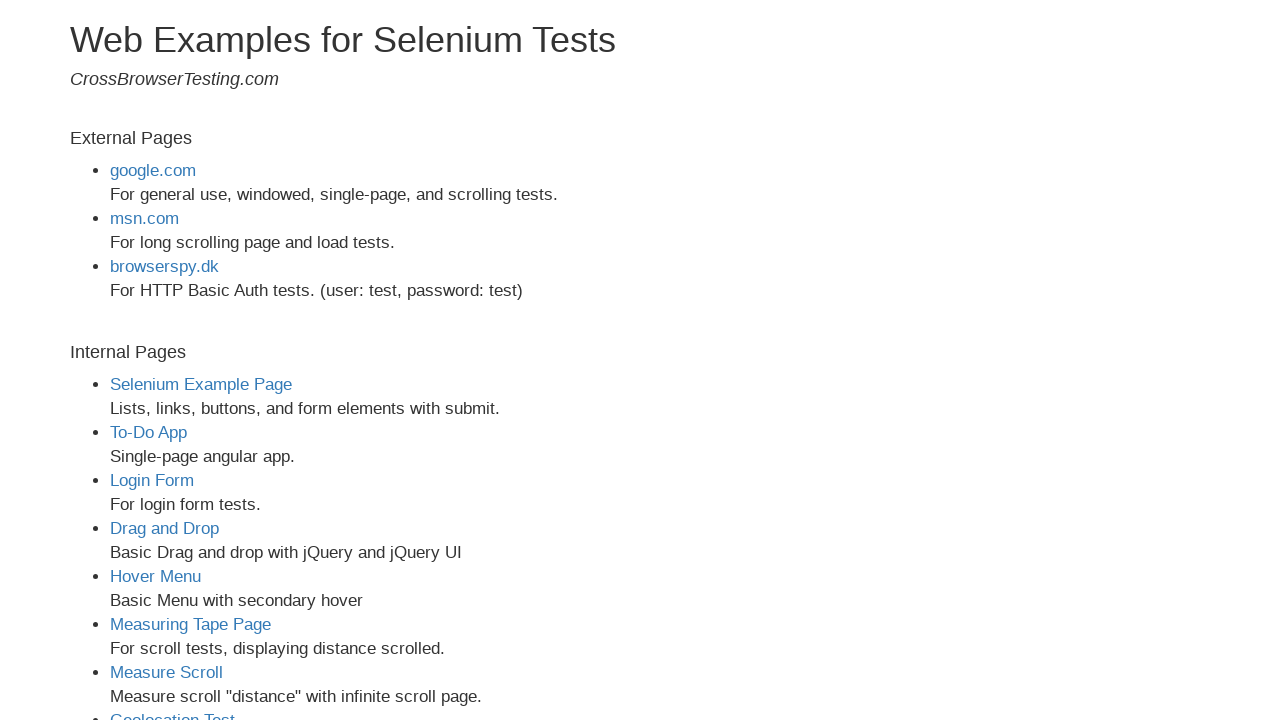

Clicked on the To-Do App link at (148, 432) on a[href='todo-app.html']
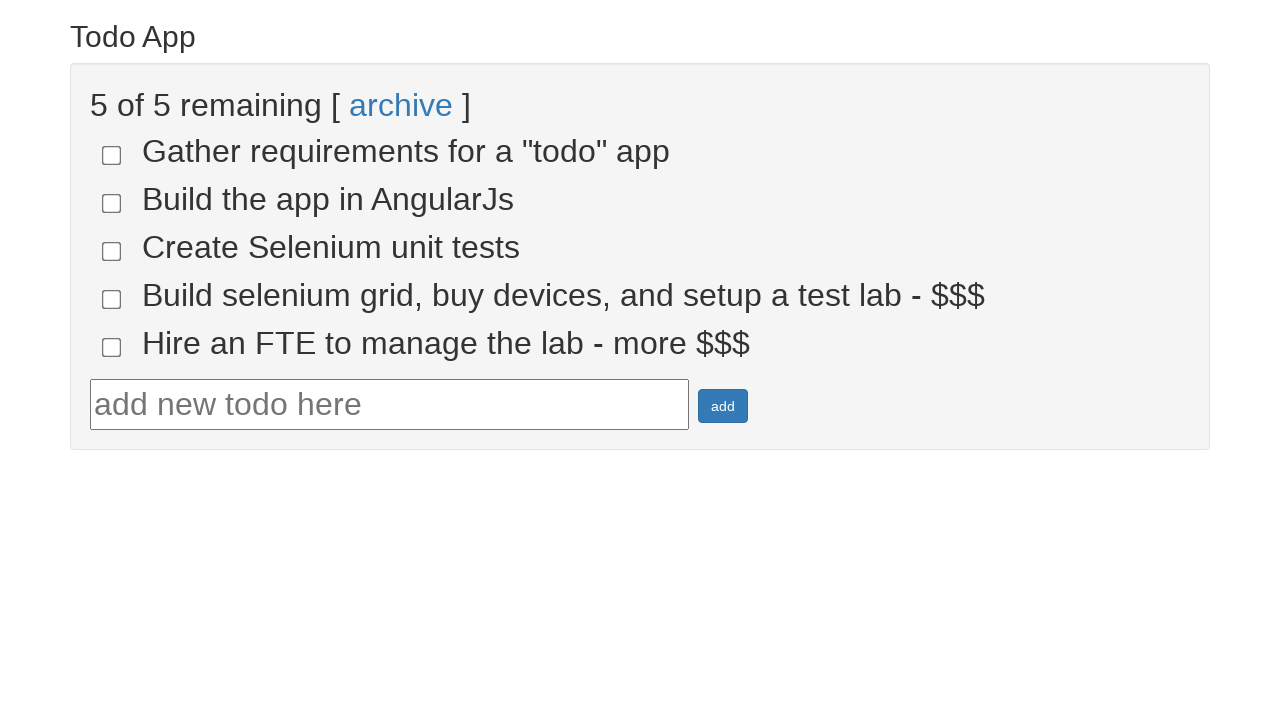

To-Do App page loaded successfully
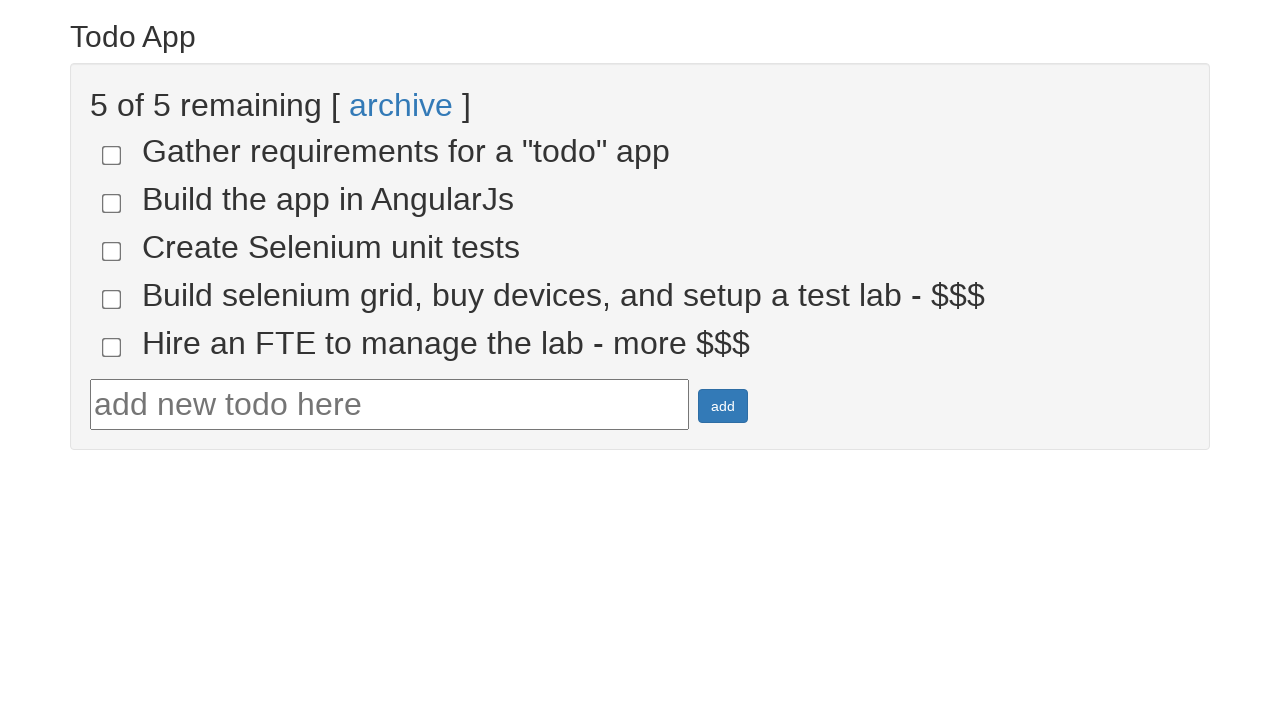

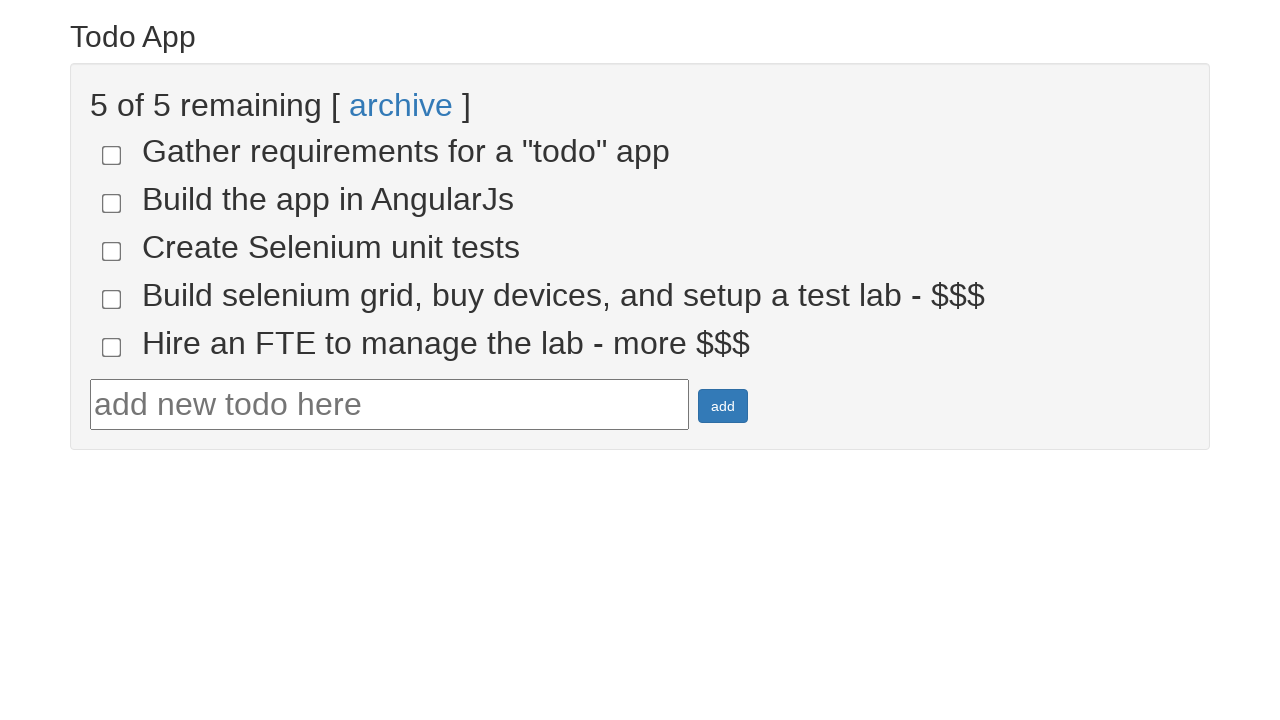